Navigates to the Arne reserve page and then clicks on the Location link to verify the location page loads

Starting URL: https://www.rspb.org.uk

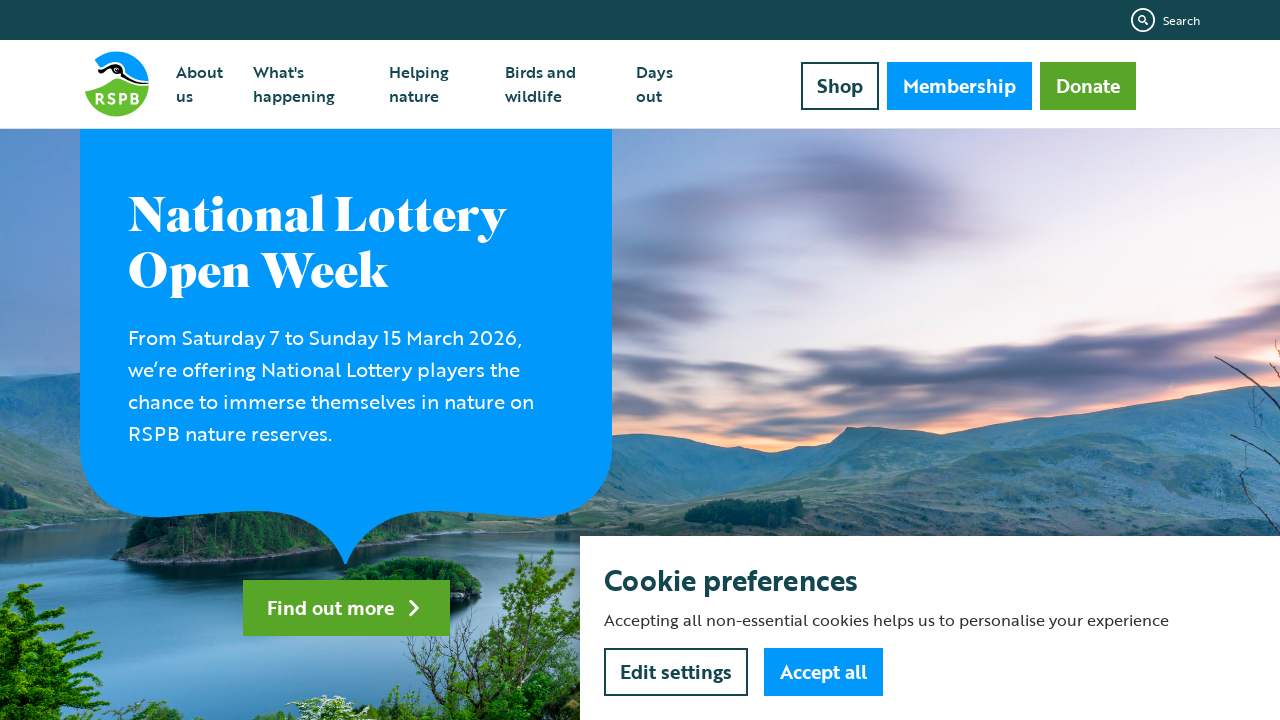

Hovered over 'Days out' dropdown menu at (663, 84) on xpath=//a[normalize-space()='Days out']
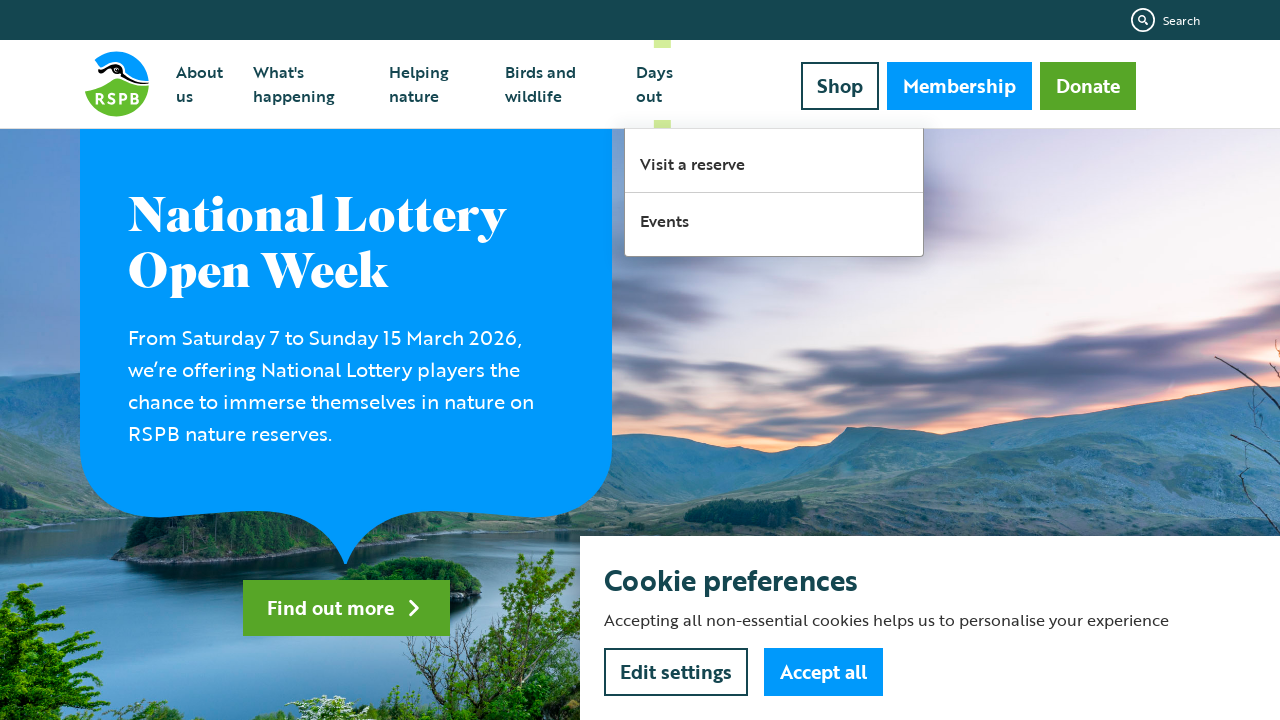

Clicked on 'Visit a reserve' link at (774, 161) on xpath=//a[normalize-space()='Visit a reserve']
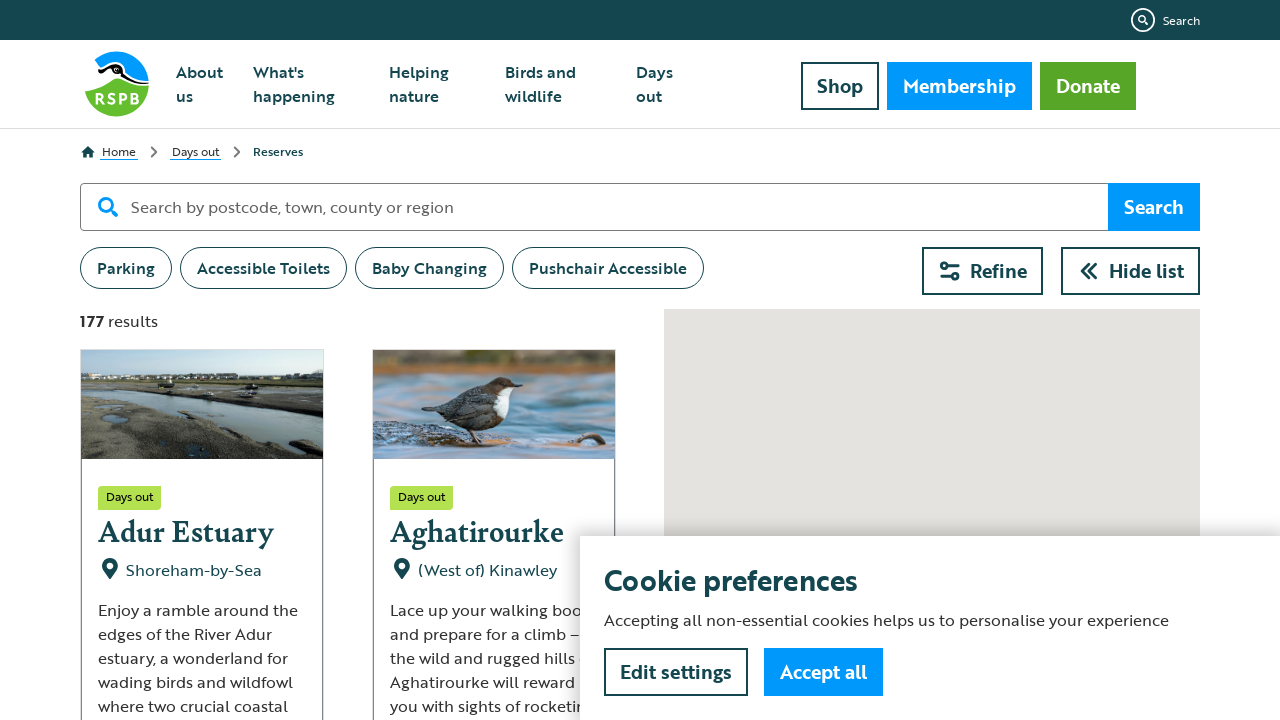

Clicked on Arne reserve link at (202, 360) on xpath=//a[@href='/days-out/reserves/arne']
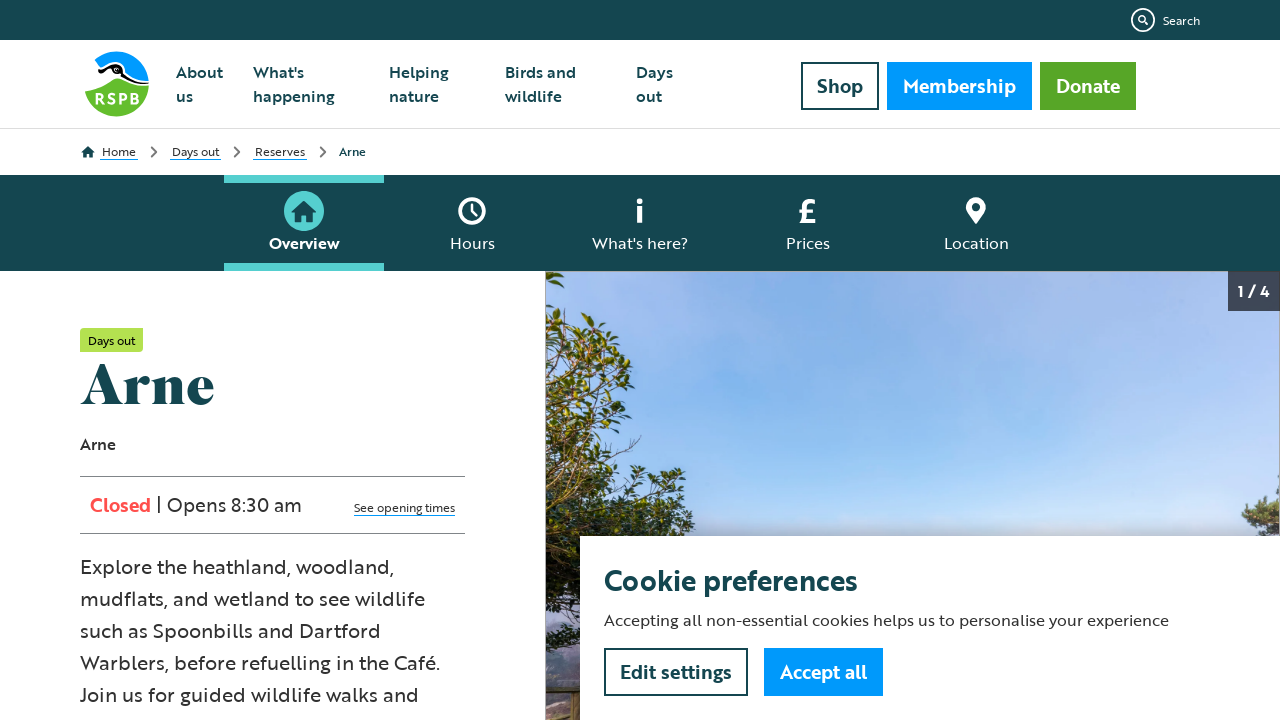

Arne reserve page loaded
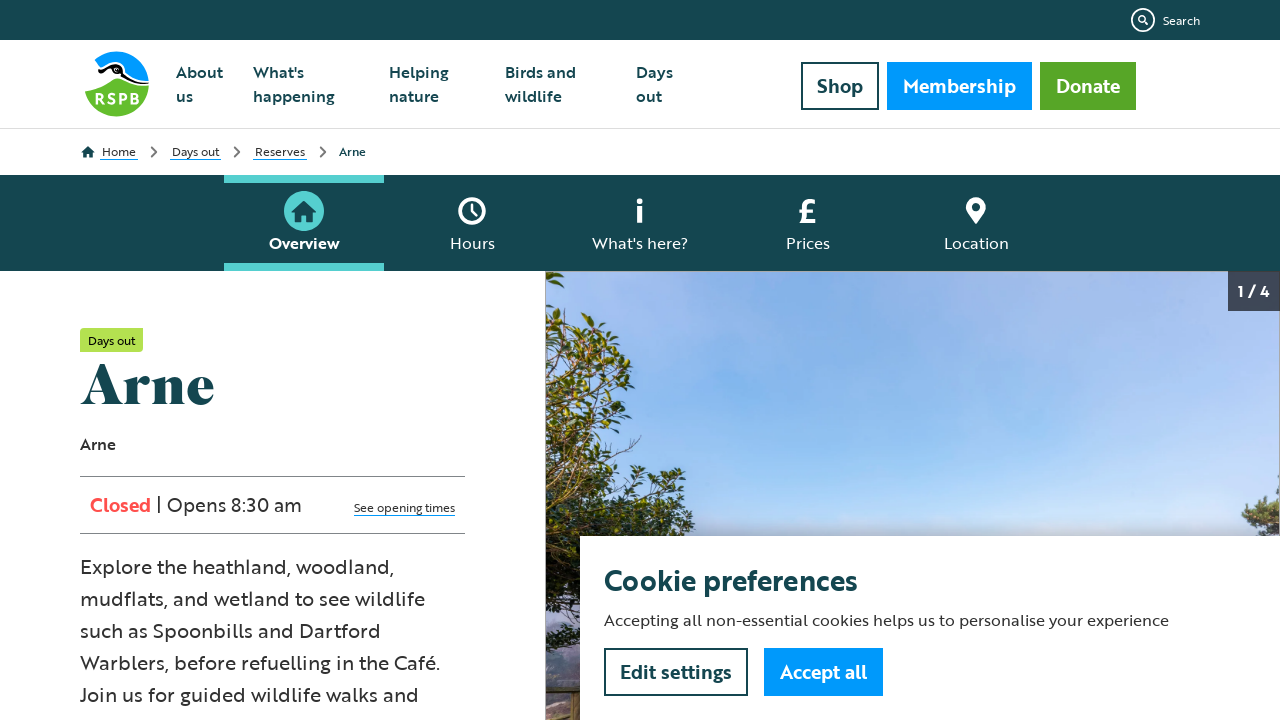

Clicked on Location link at (976, 223) on xpath=//a[@href='days-out/reserves/arne/location']
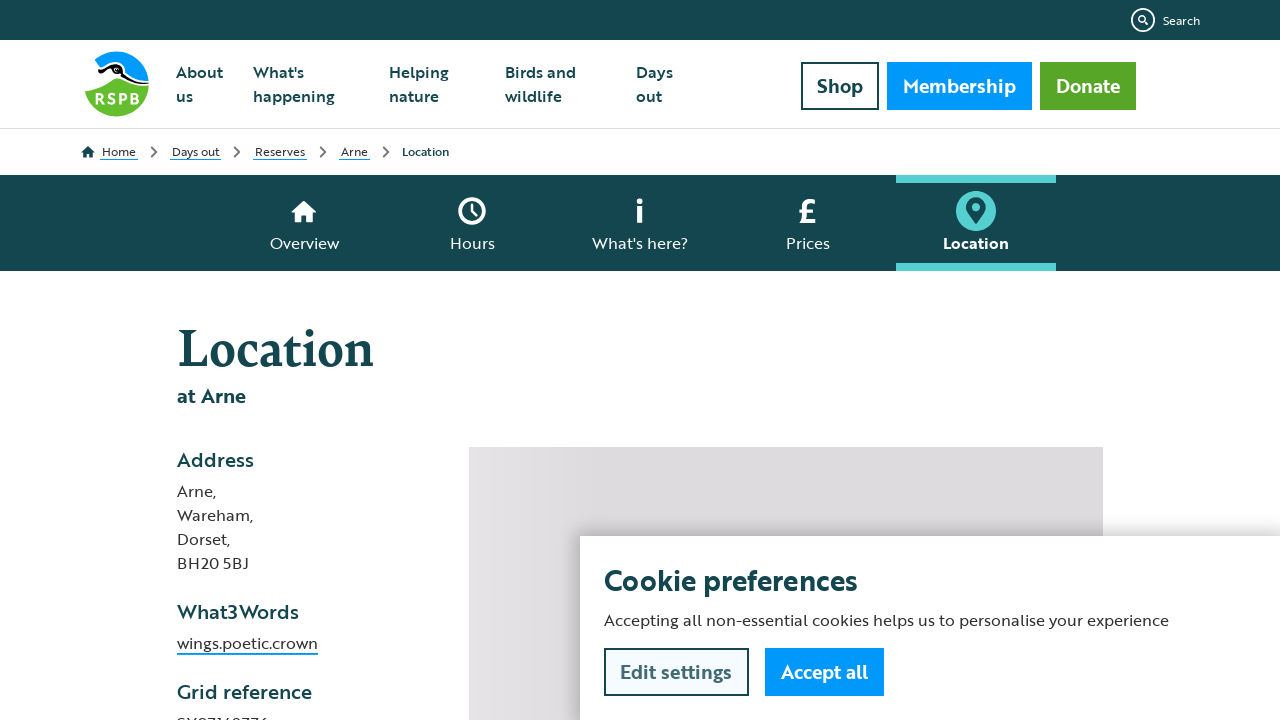

Location page loaded successfully
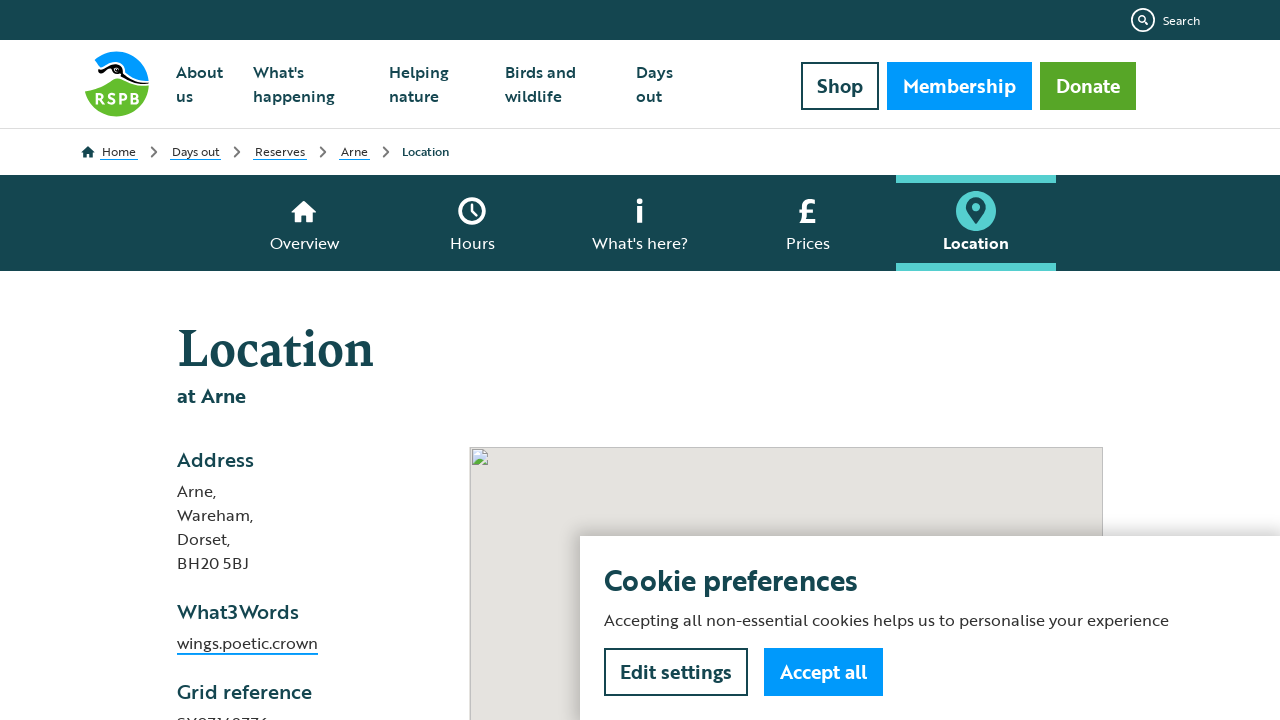

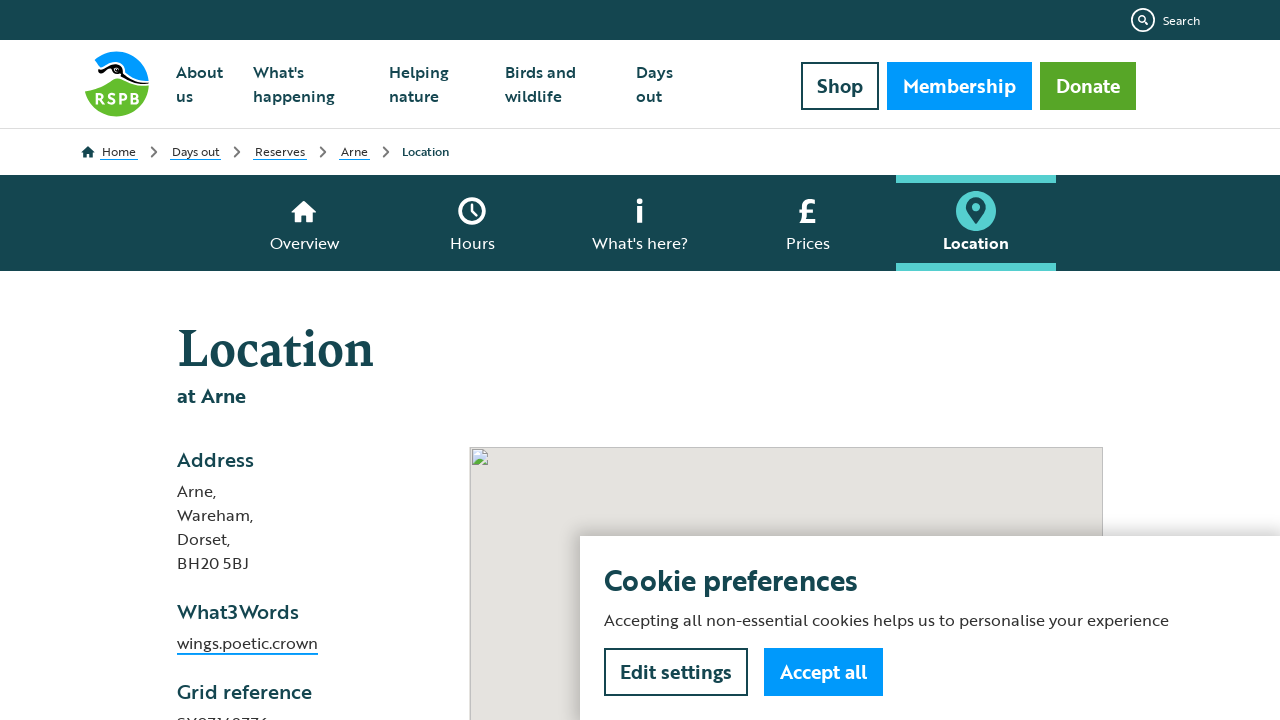